Navigates to omayo blogspot test page and retrieves the location coordinates of a button element to verify element positioning on the page.

Starting URL: http://www.omayo.blogspot.com

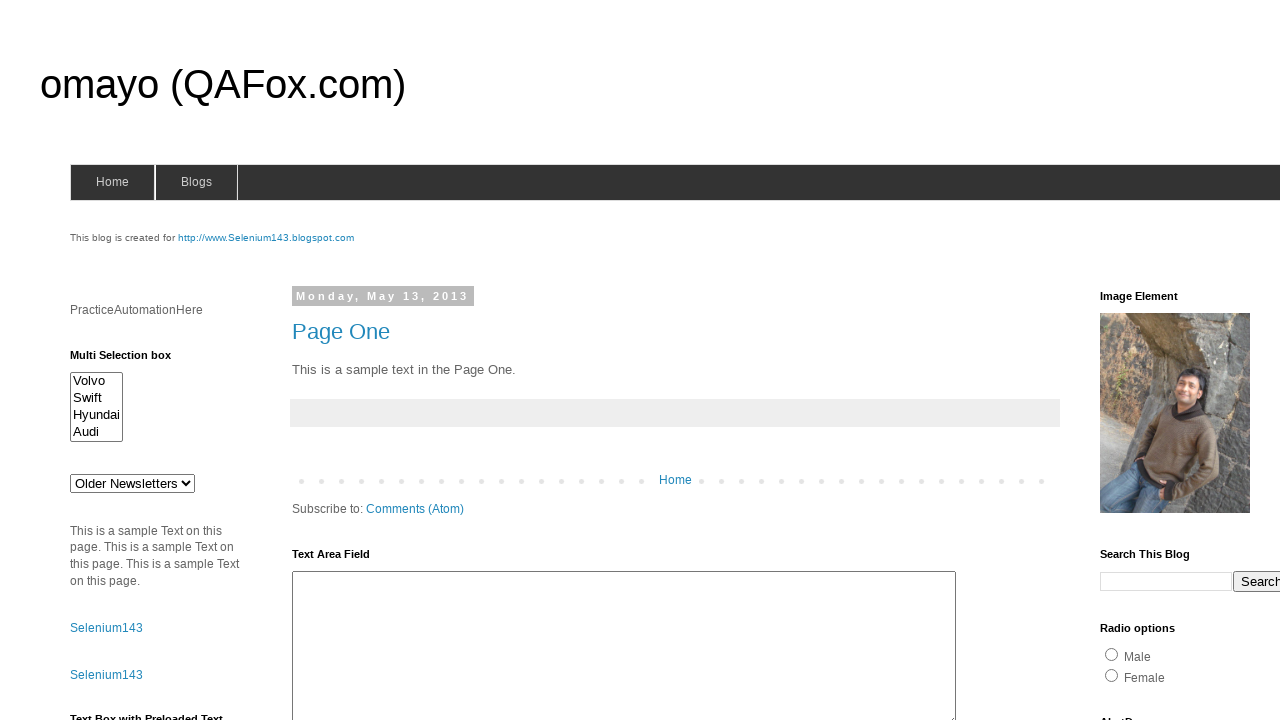

Set viewport size to 1920x1080
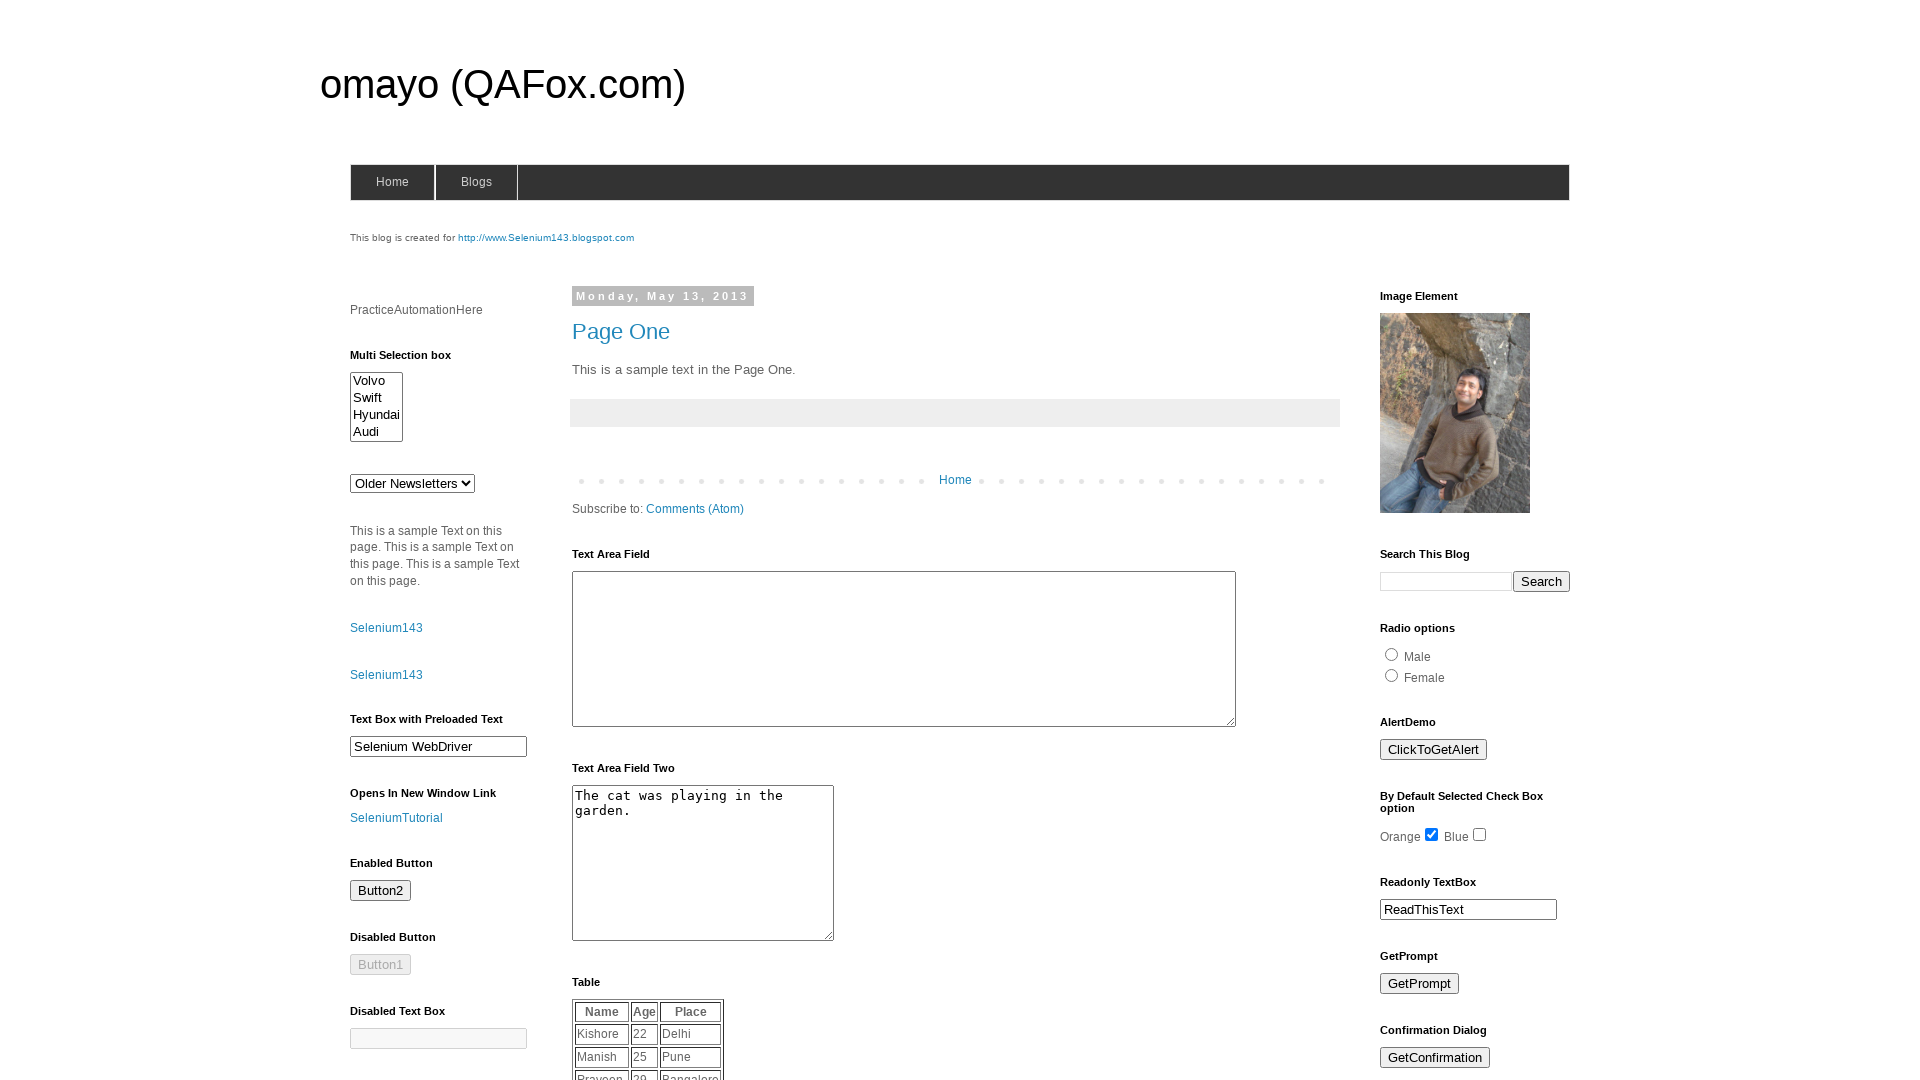

Button #but2 is now visible
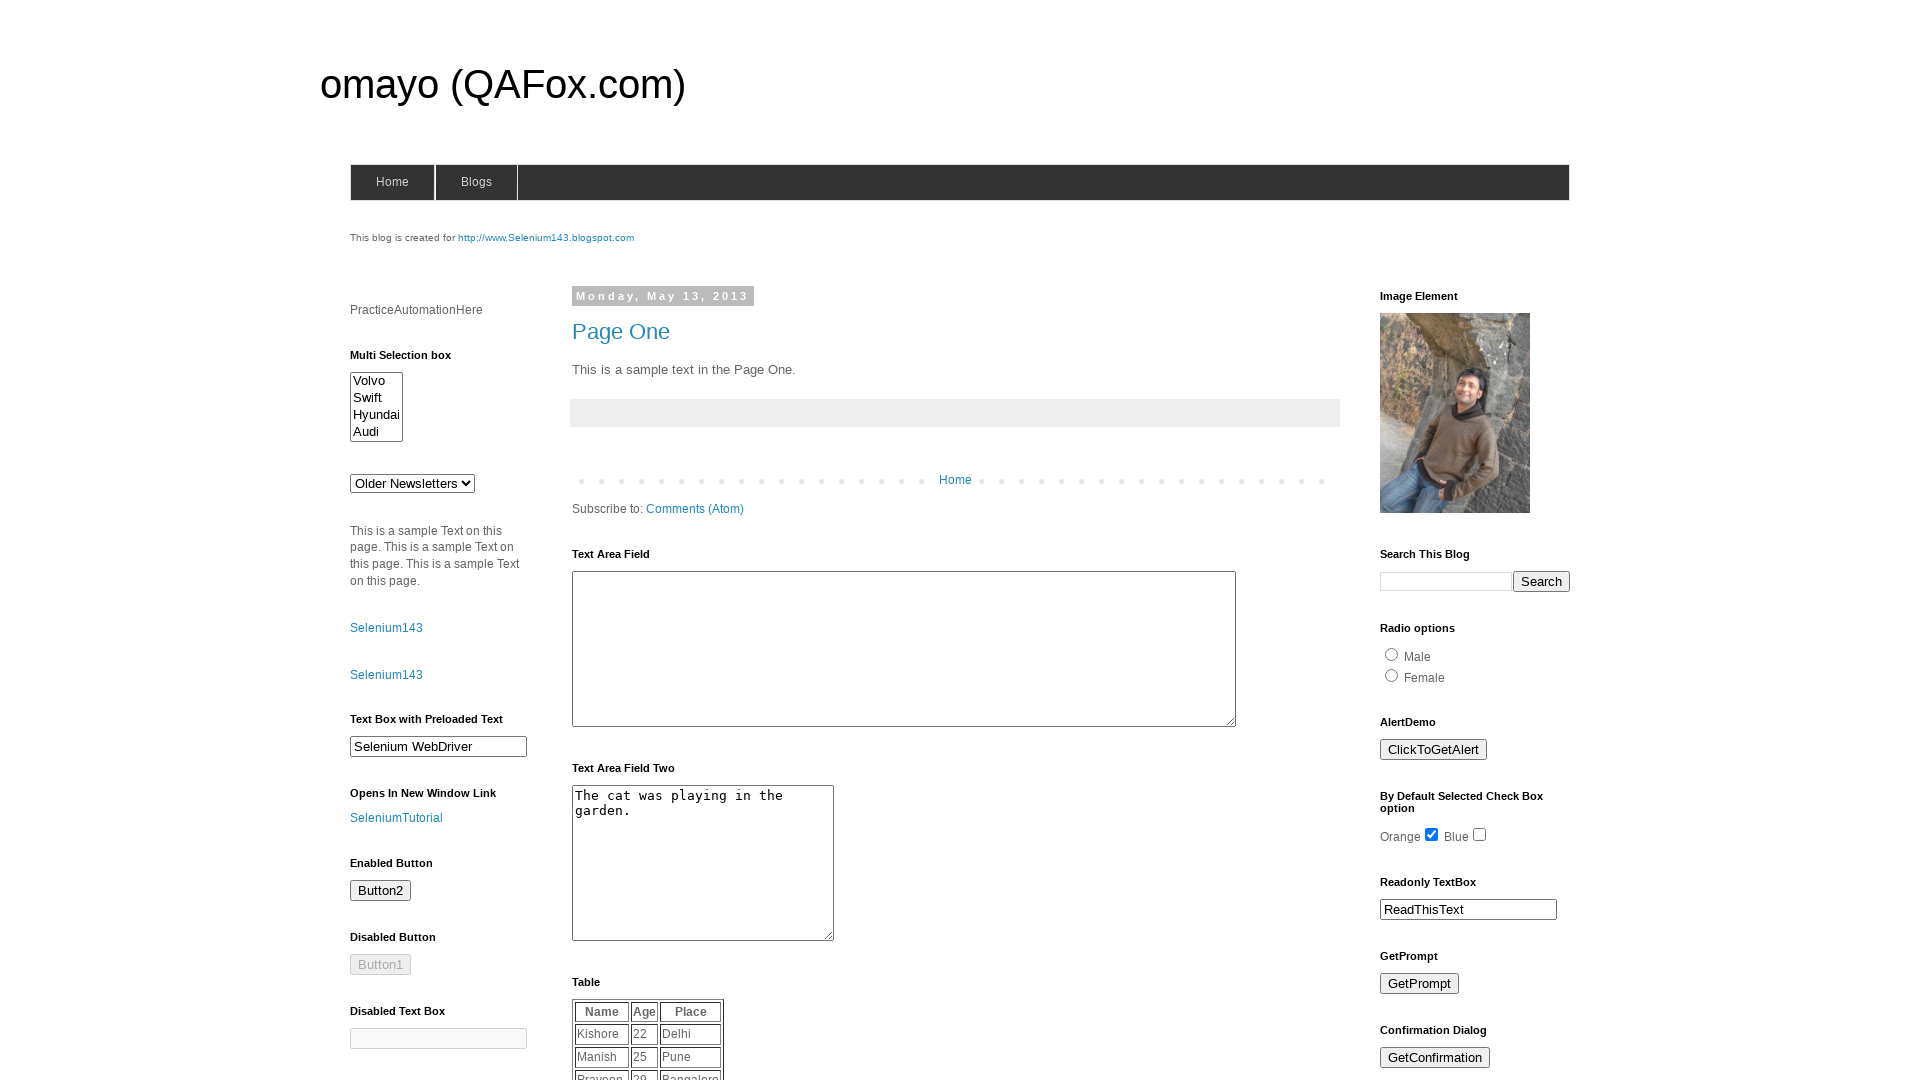

Retrieved bounding box of button #but2
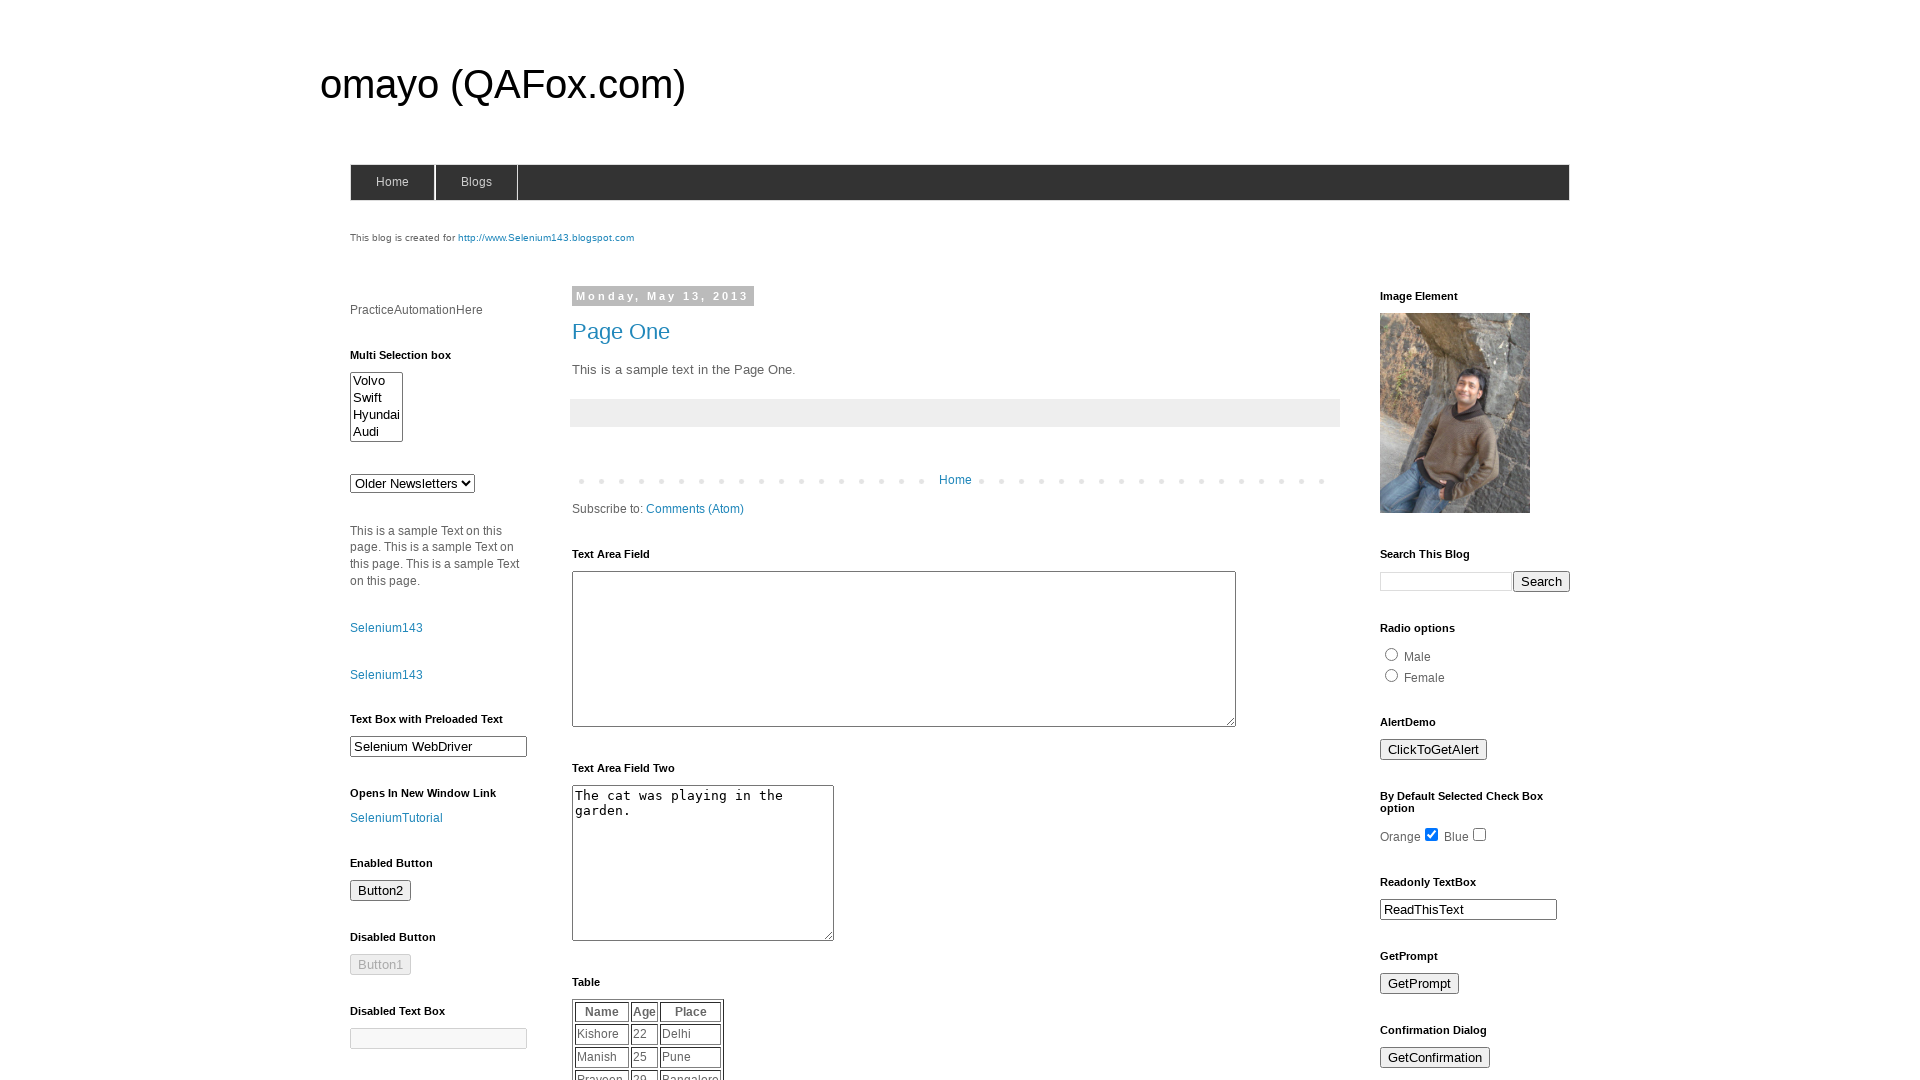

Logged button location coordinates: x=350, y=880.171875
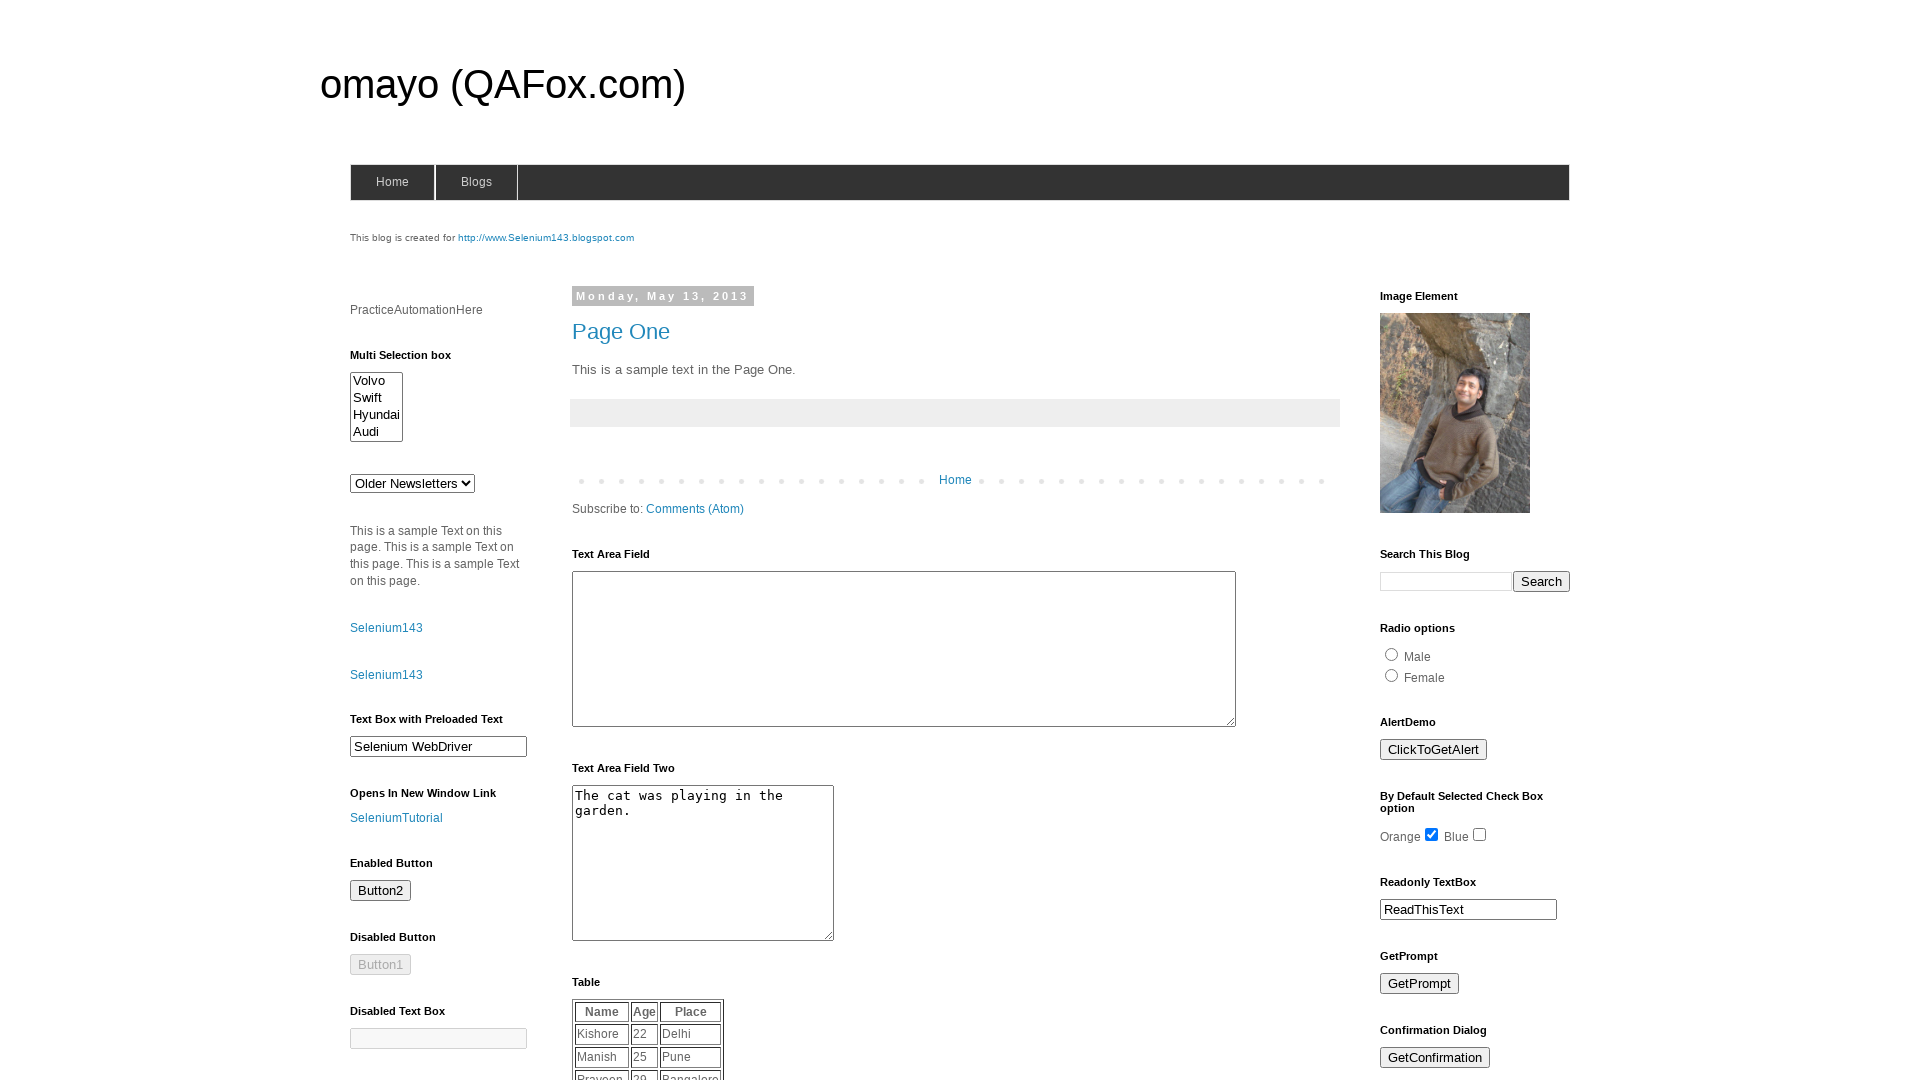

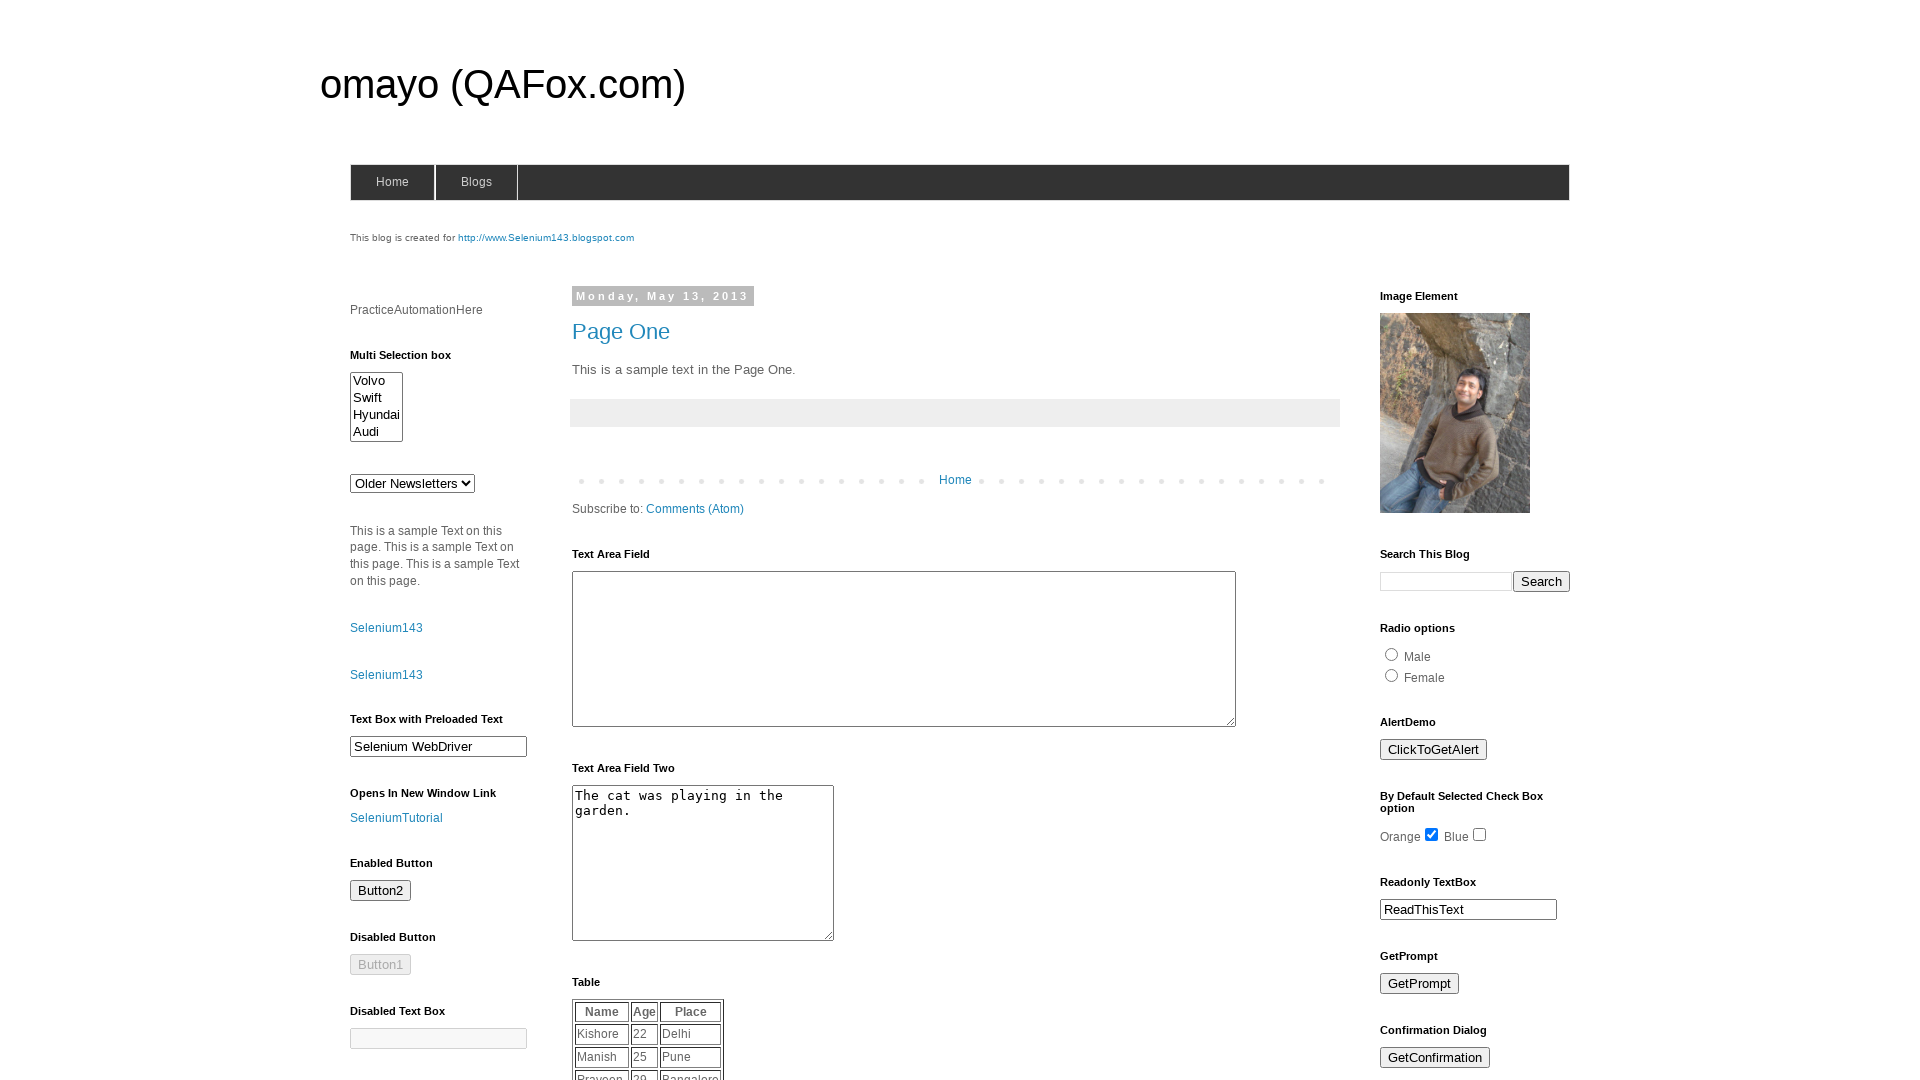